Tests page load delay handling by navigating to Load Delay page and clicking the button after the page loads

Starting URL: http://uitestingplayground.com/

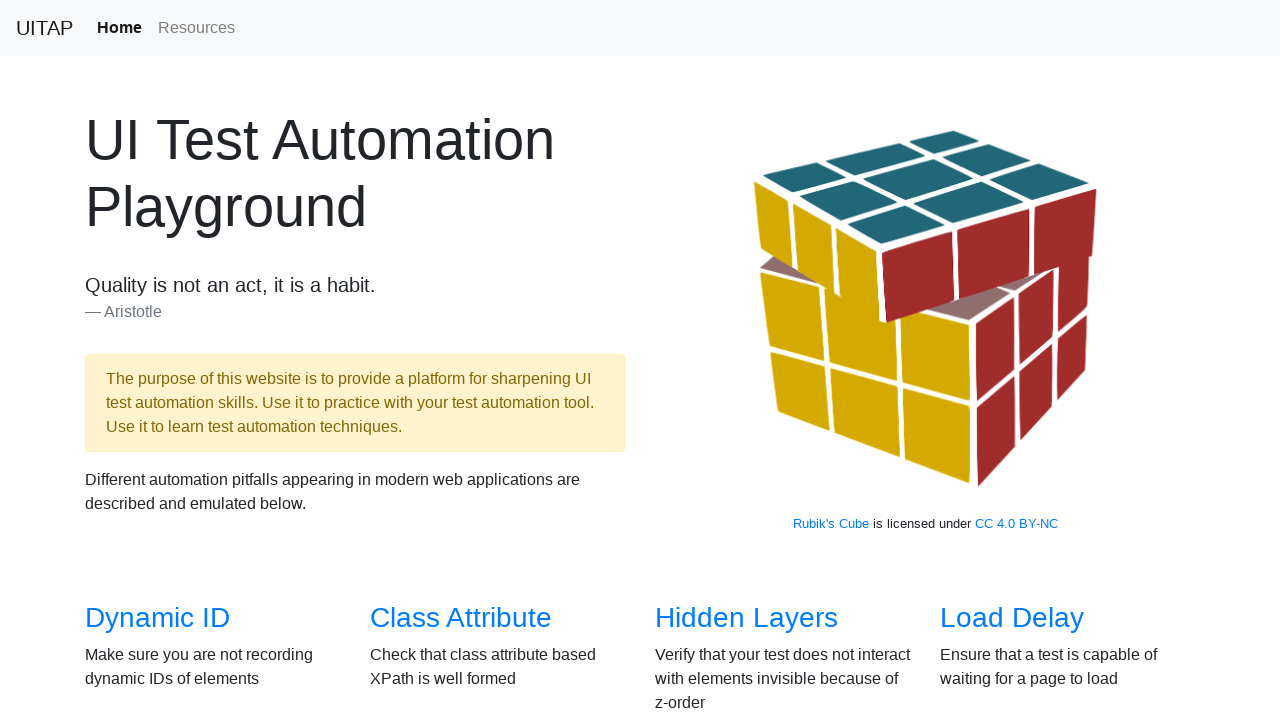

Navigated to UI Testing Playground home page
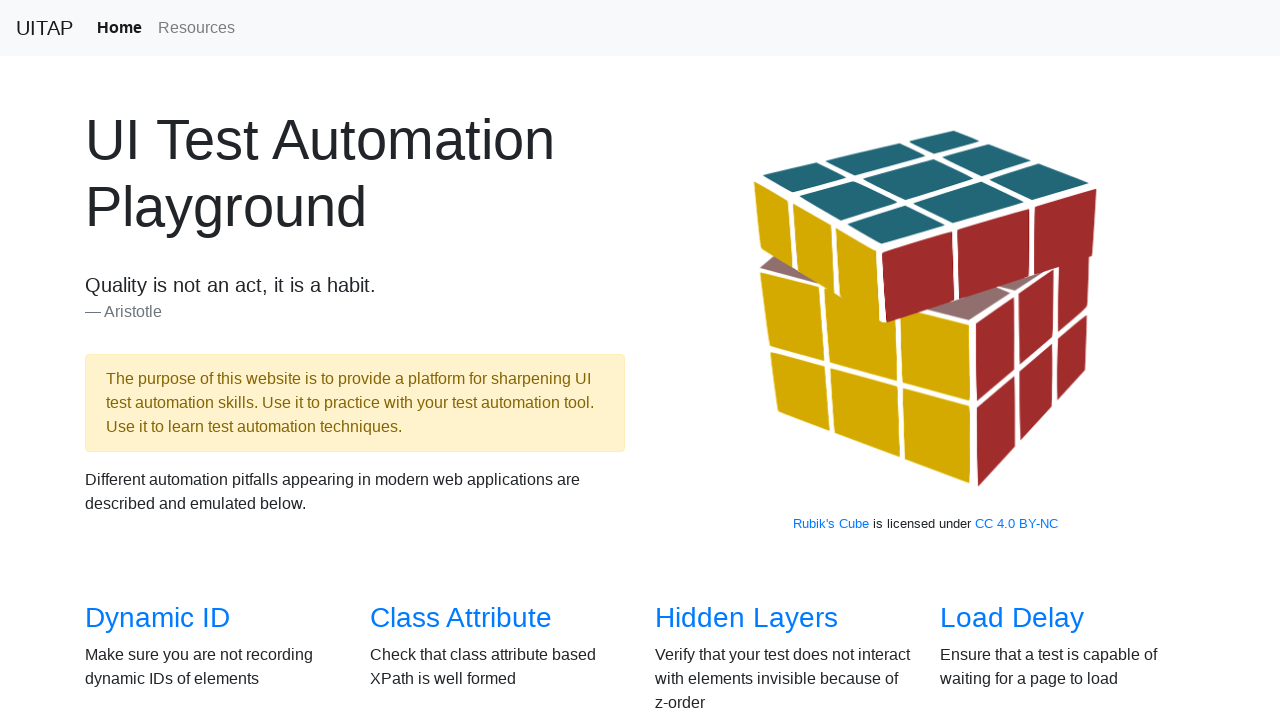

Clicked Load Delay link at (1012, 618) on internal:role=link[name="Load Delay"i]
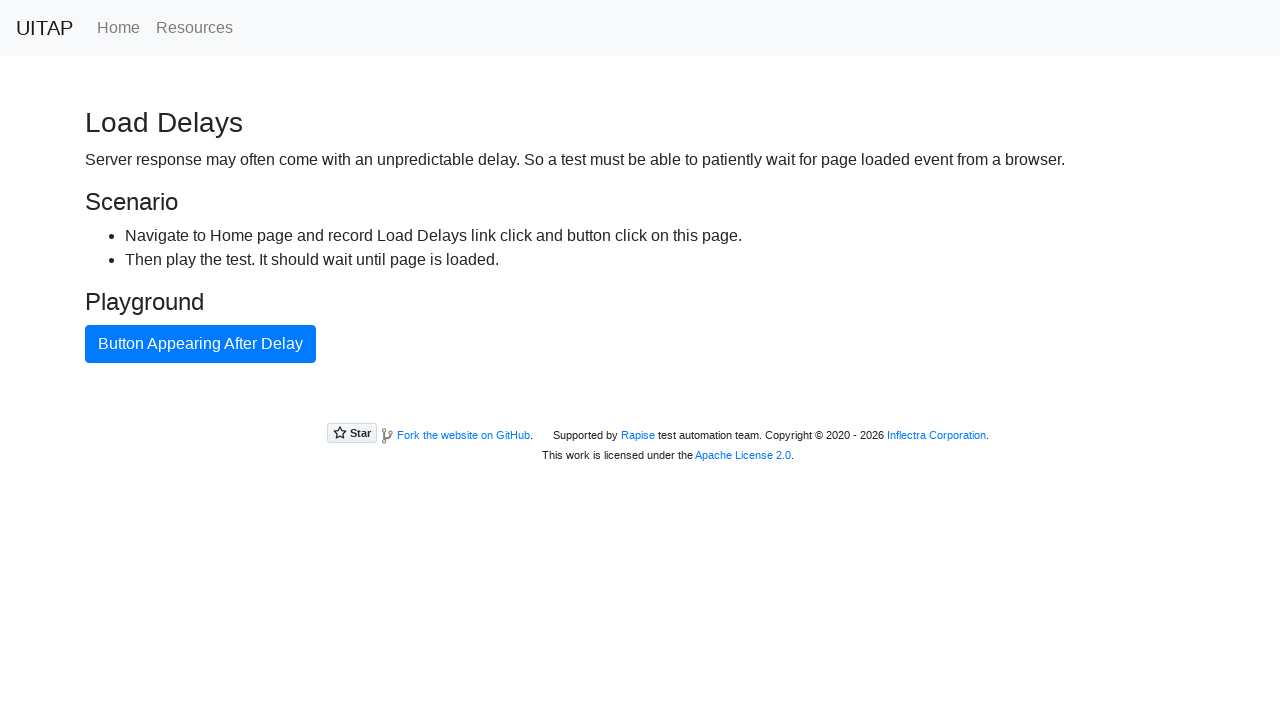

Clicked Button after page load completed at (200, 344) on internal:role=button[name="Button"i]
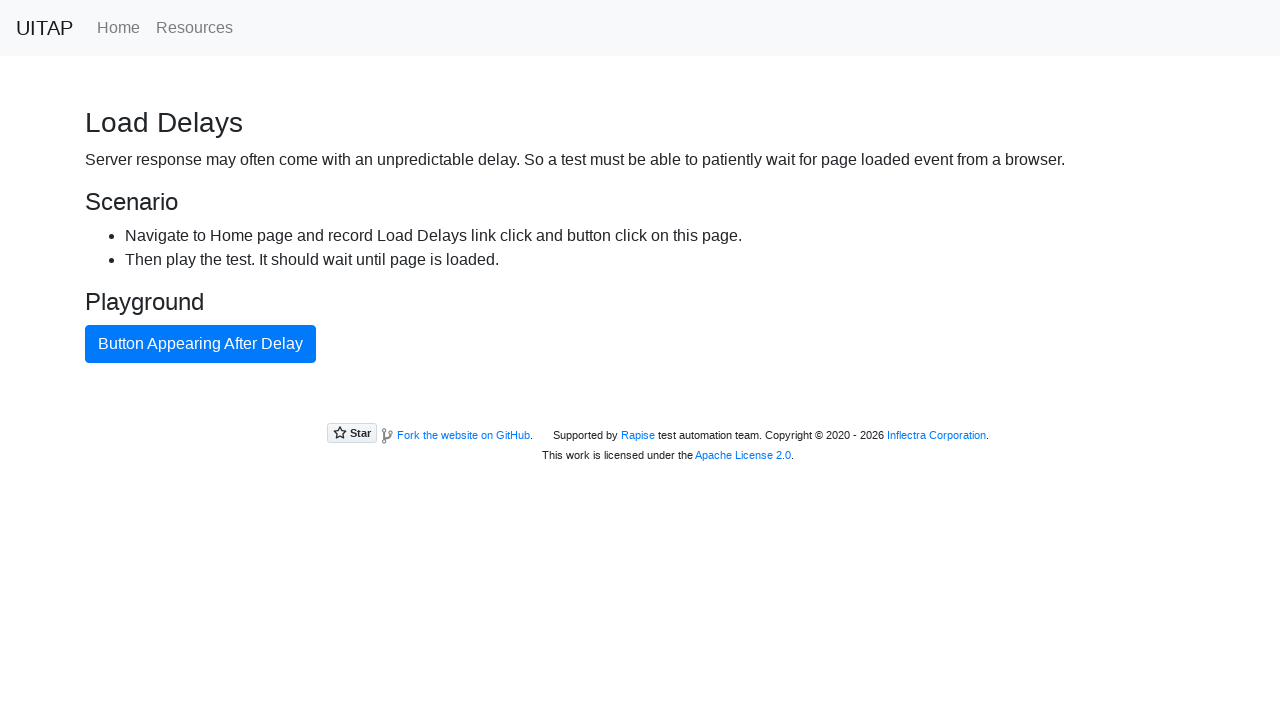

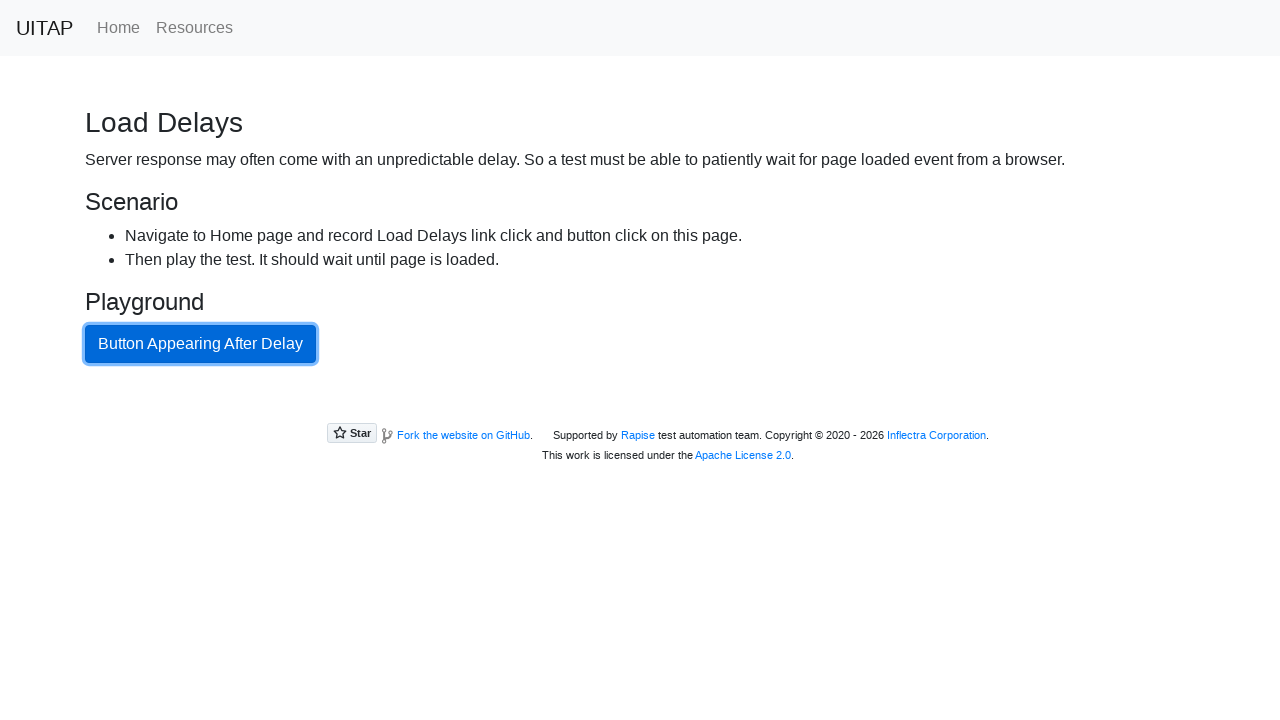